Tests unmarking a todo item as complete by unchecking its checkbox

Starting URL: https://demo.playwright.dev/todomvc

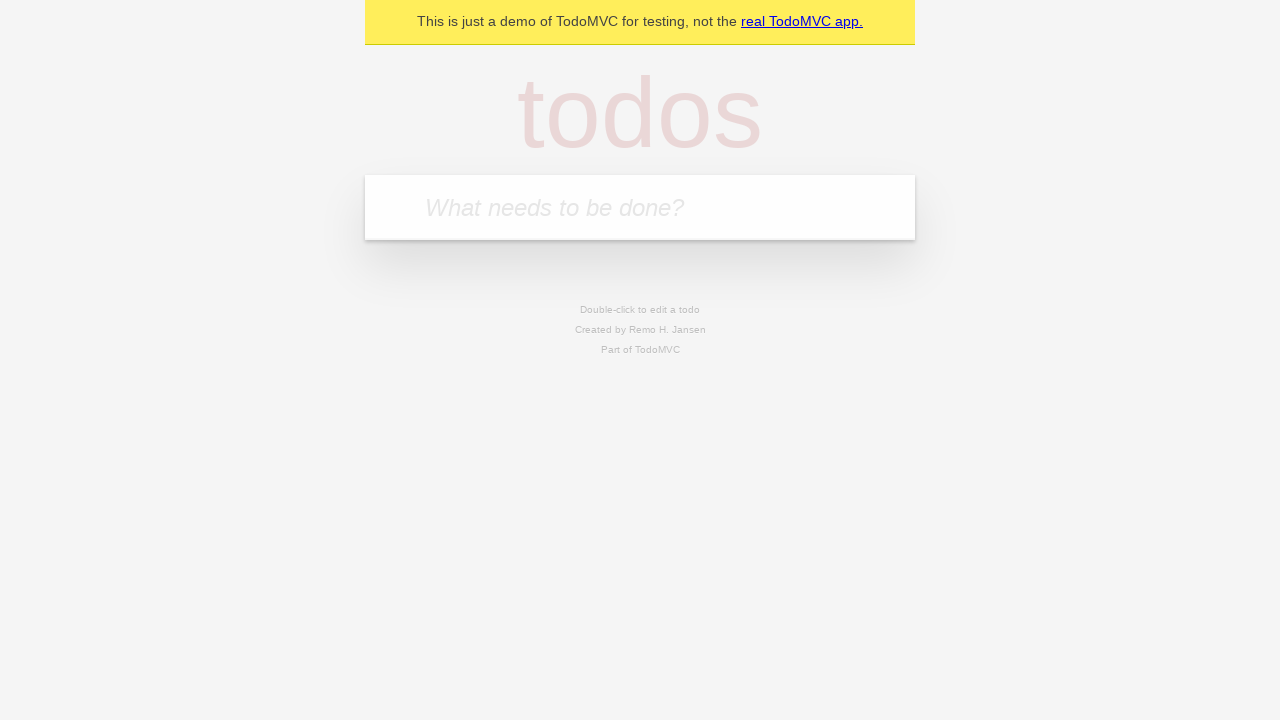

Filled todo input with 'buy some cheese' on internal:attr=[placeholder="What needs to be done?"i]
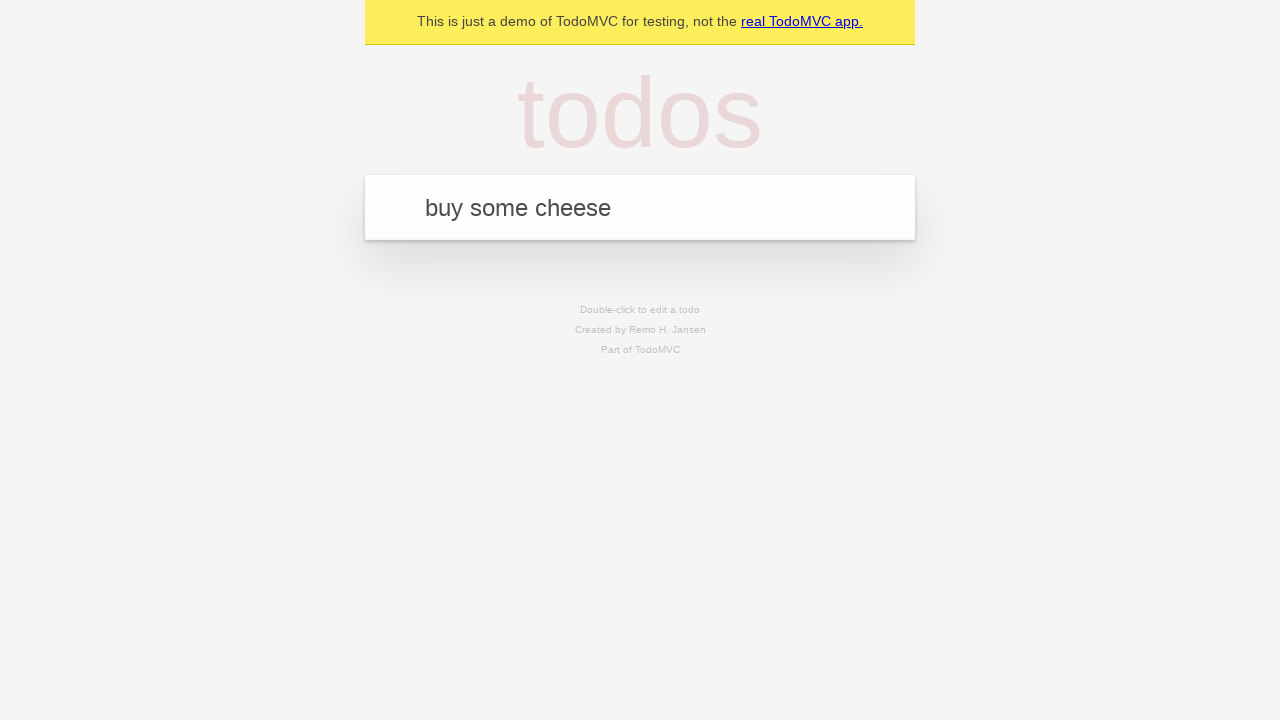

Pressed Enter to create first todo item on internal:attr=[placeholder="What needs to be done?"i]
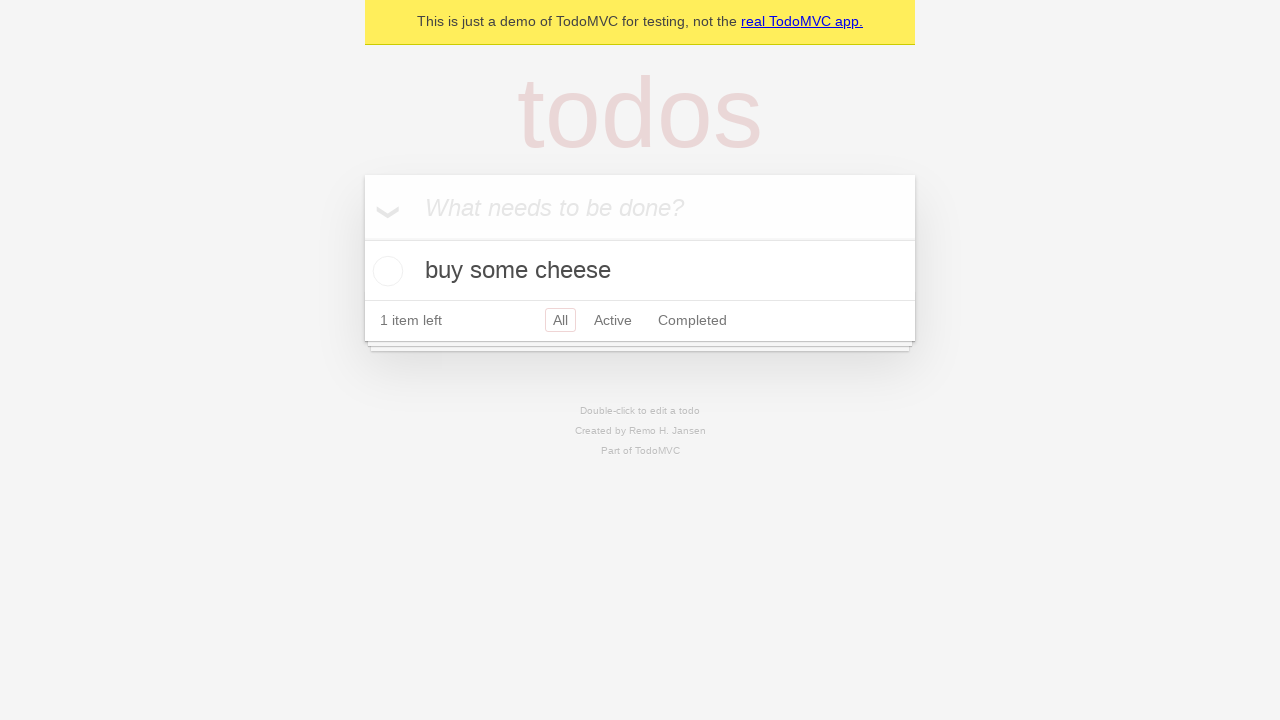

Filled todo input with 'feed the cat' on internal:attr=[placeholder="What needs to be done?"i]
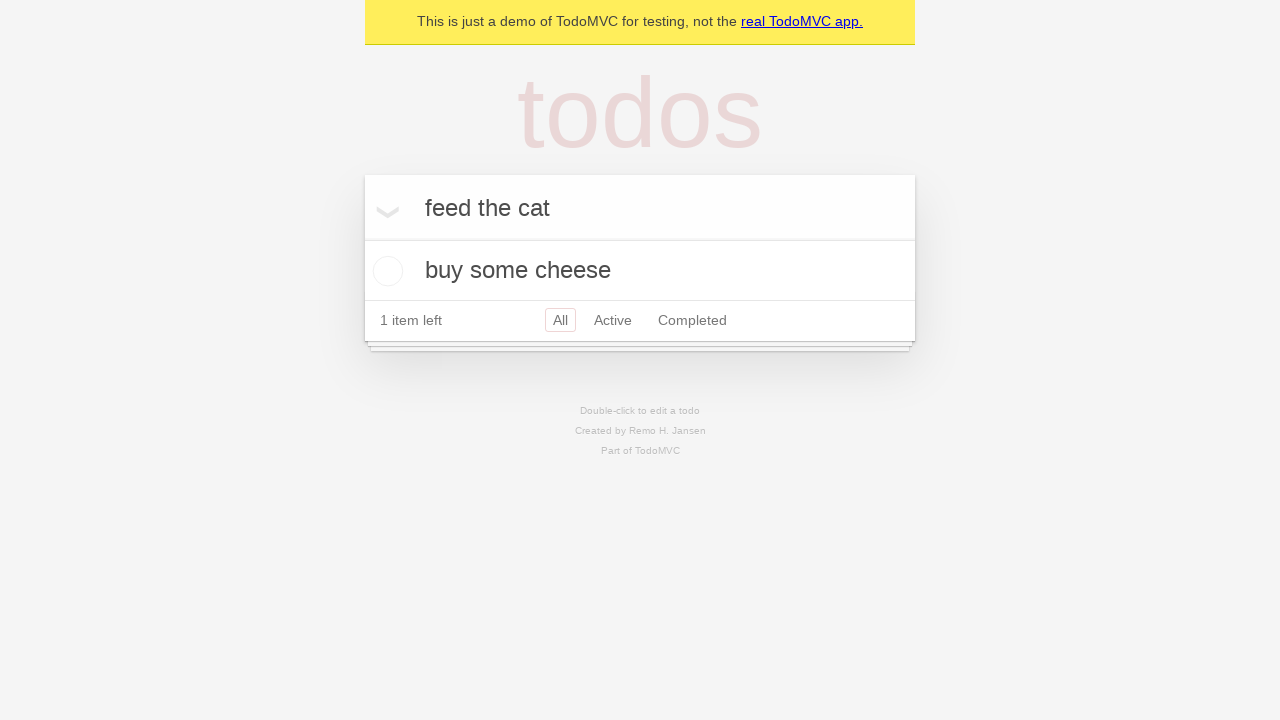

Pressed Enter to create second todo item on internal:attr=[placeholder="What needs to be done?"i]
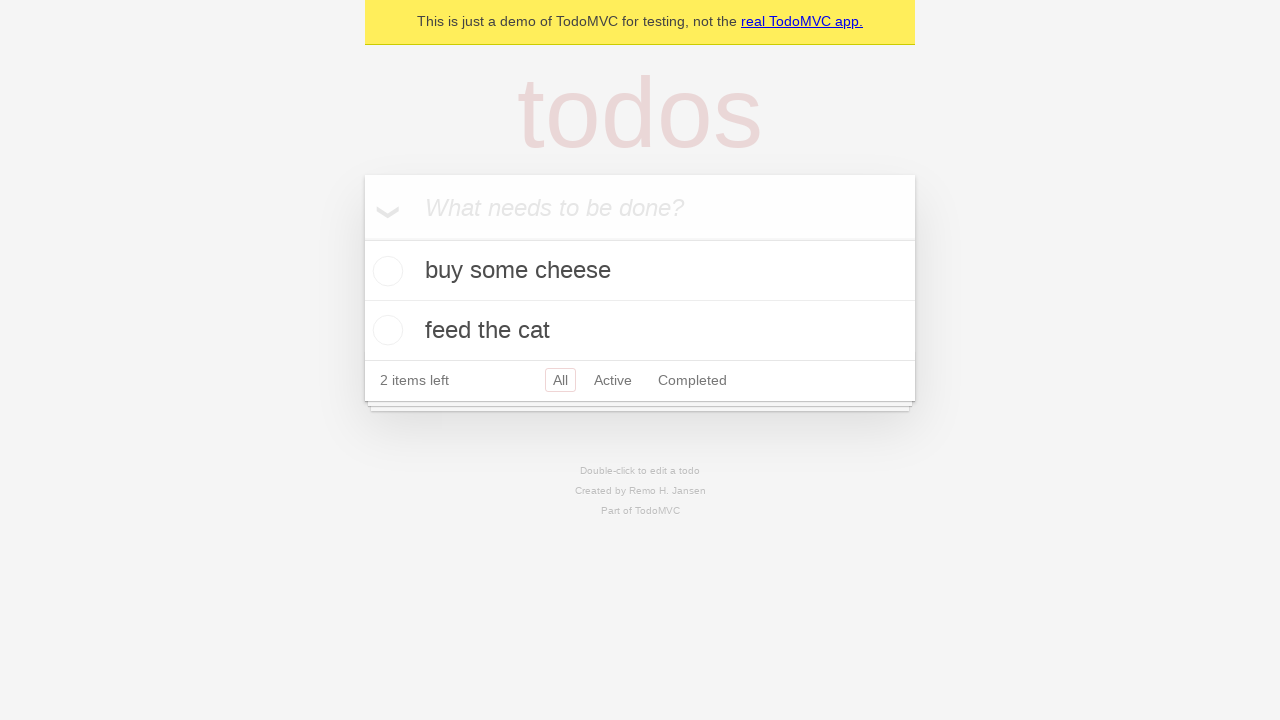

Checked checkbox for first todo item at (385, 271) on internal:testid=[data-testid="todo-item"s] >> nth=0 >> internal:role=checkbox
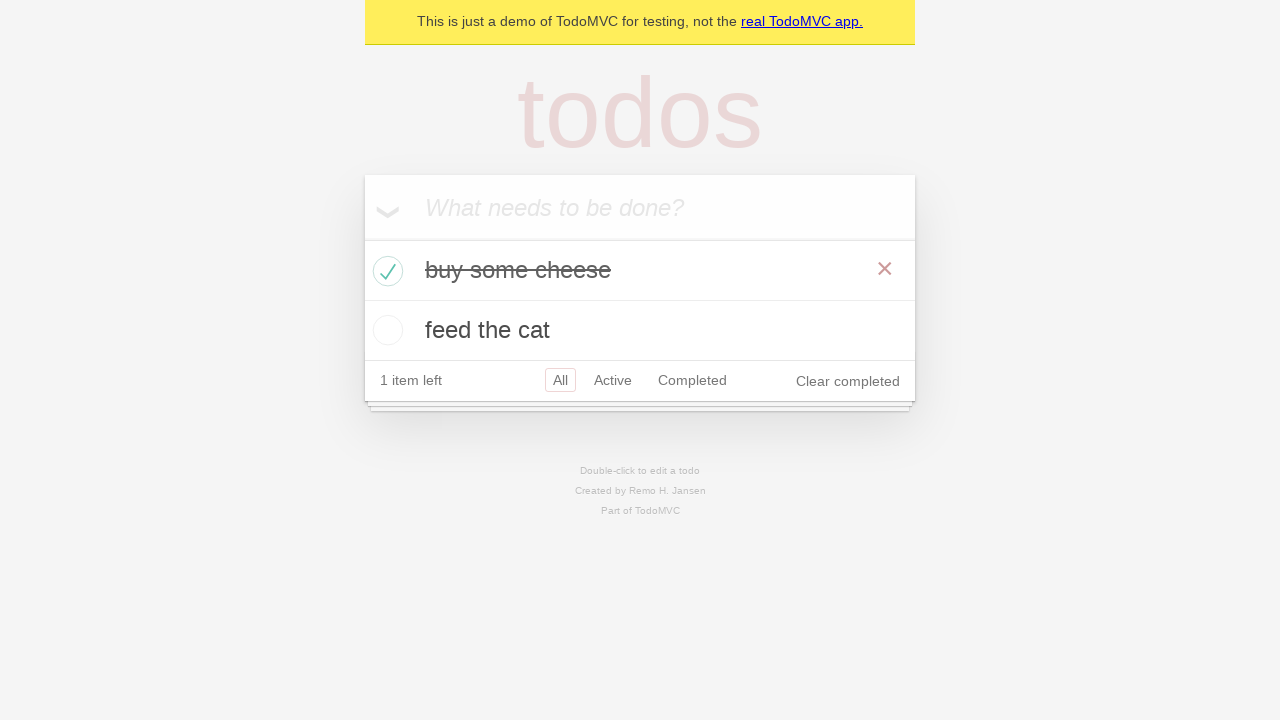

Unchecked checkbox to mark first todo item as incomplete at (385, 271) on internal:testid=[data-testid="todo-item"s] >> nth=0 >> internal:role=checkbox
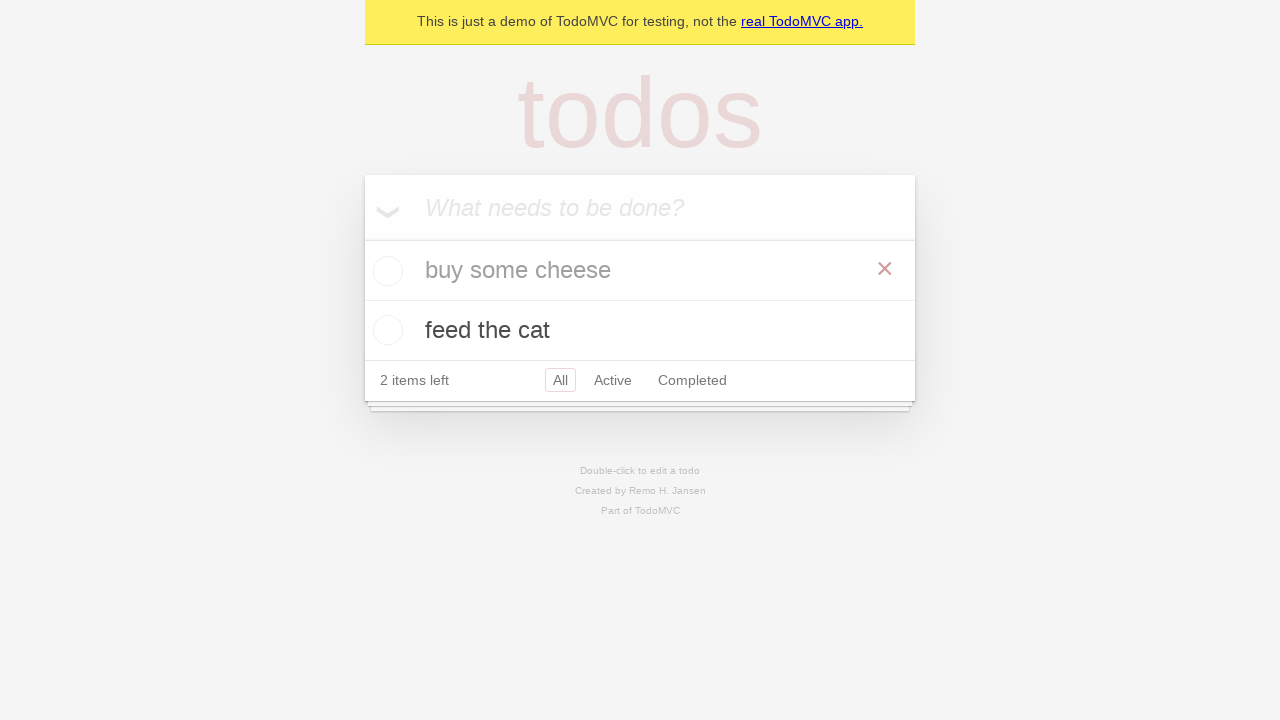

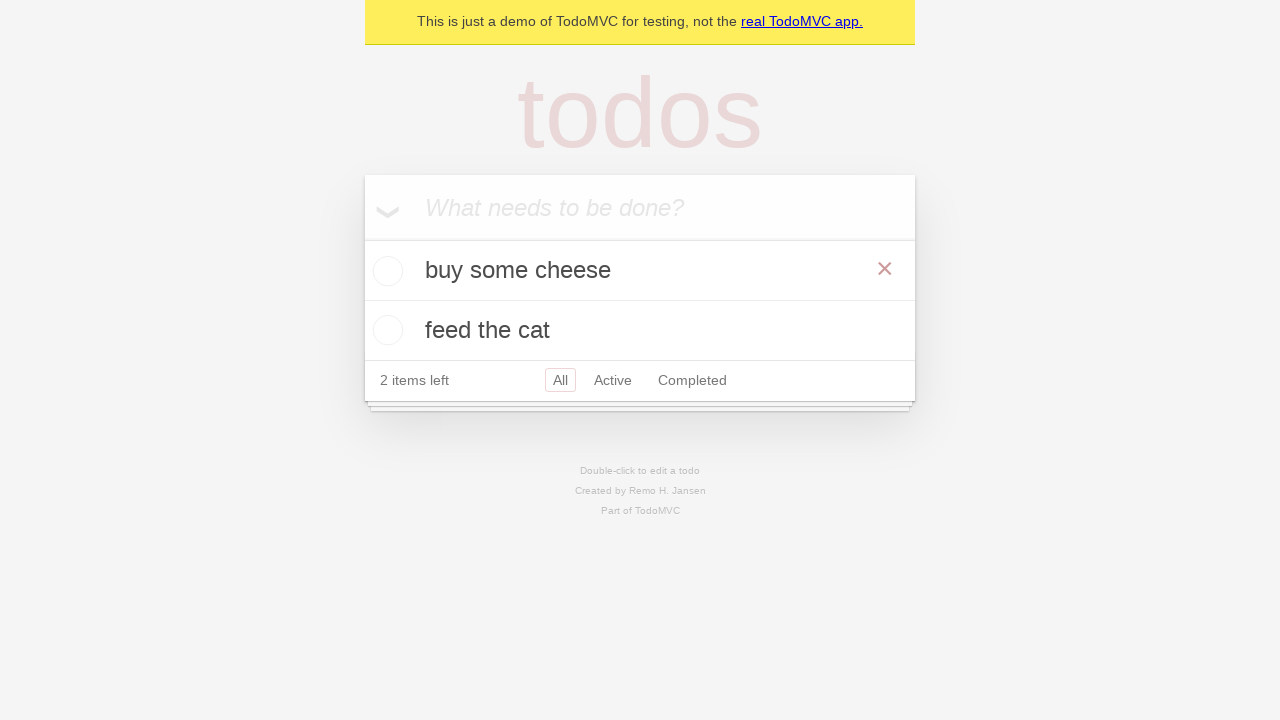